Navigates to a sitemap page and clicks on the first link in the sitemap table

Starting URL: https://www.getcalley.com/page-sitemap.xml

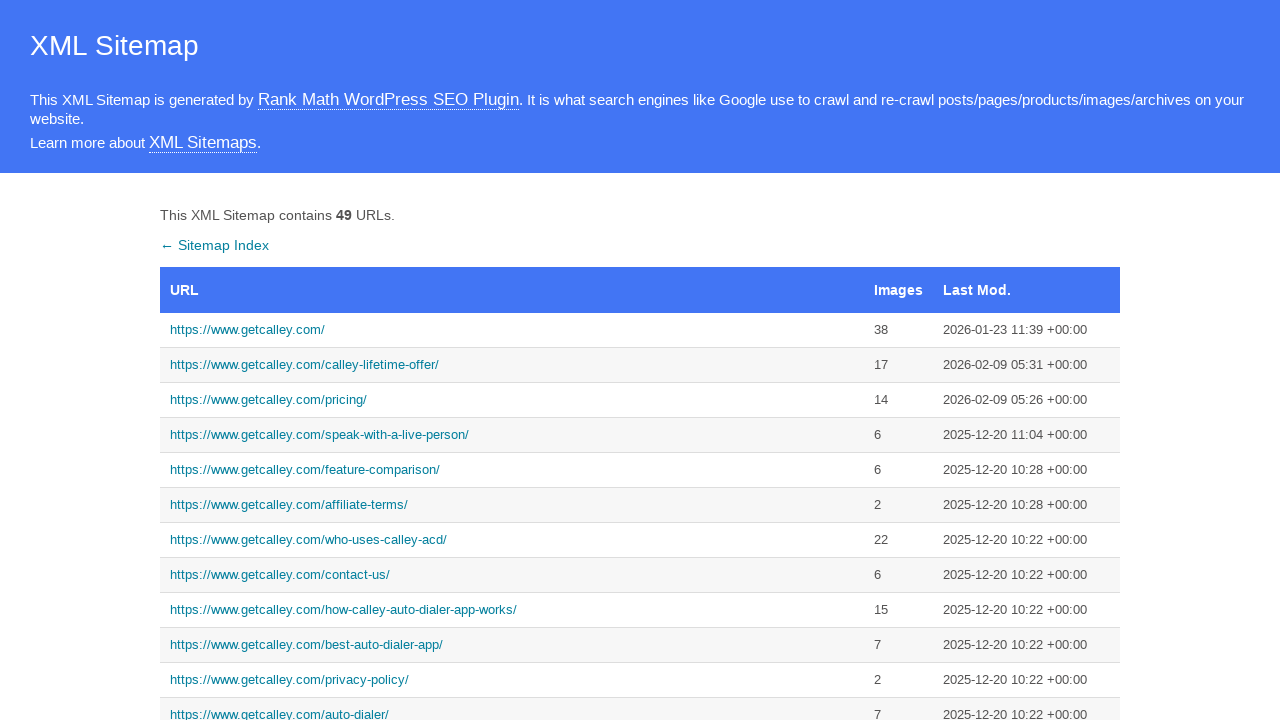

Navigated to sitemap page
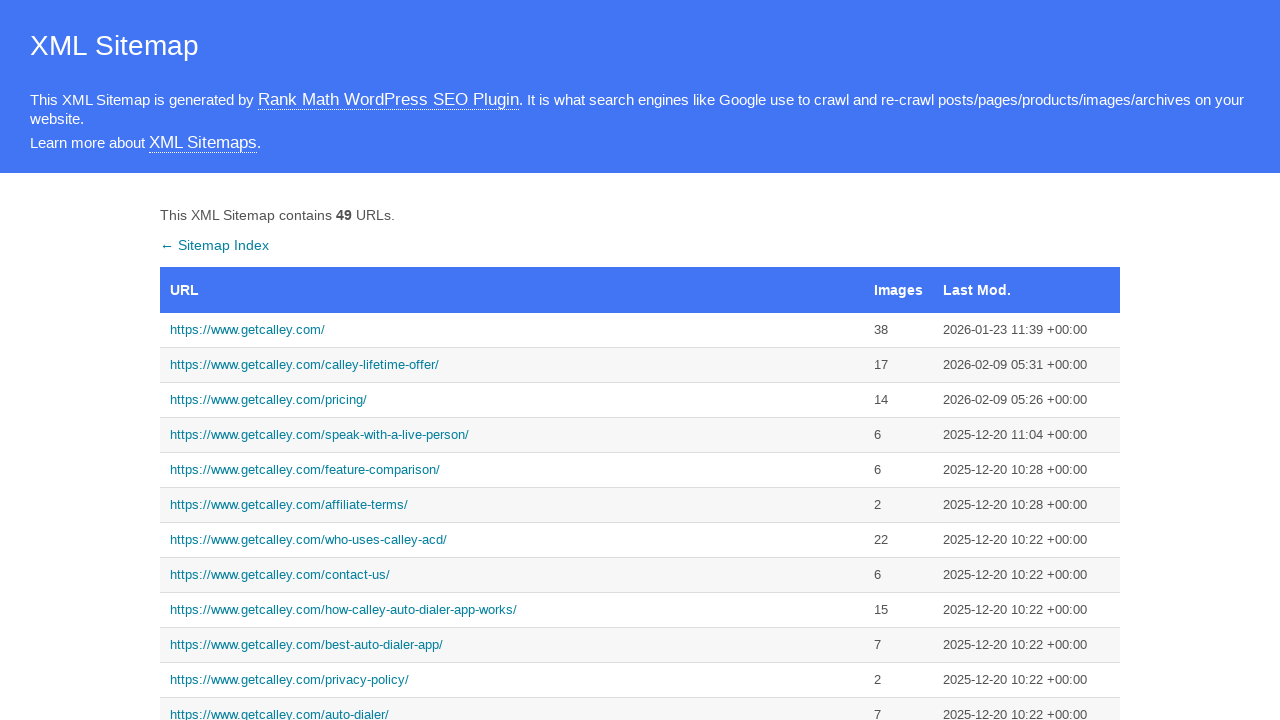

Clicked on the first link in the sitemap table at (512, 330) on xpath=//*[@id="sitemap"]/tbody/tr[1]/td[1]/a
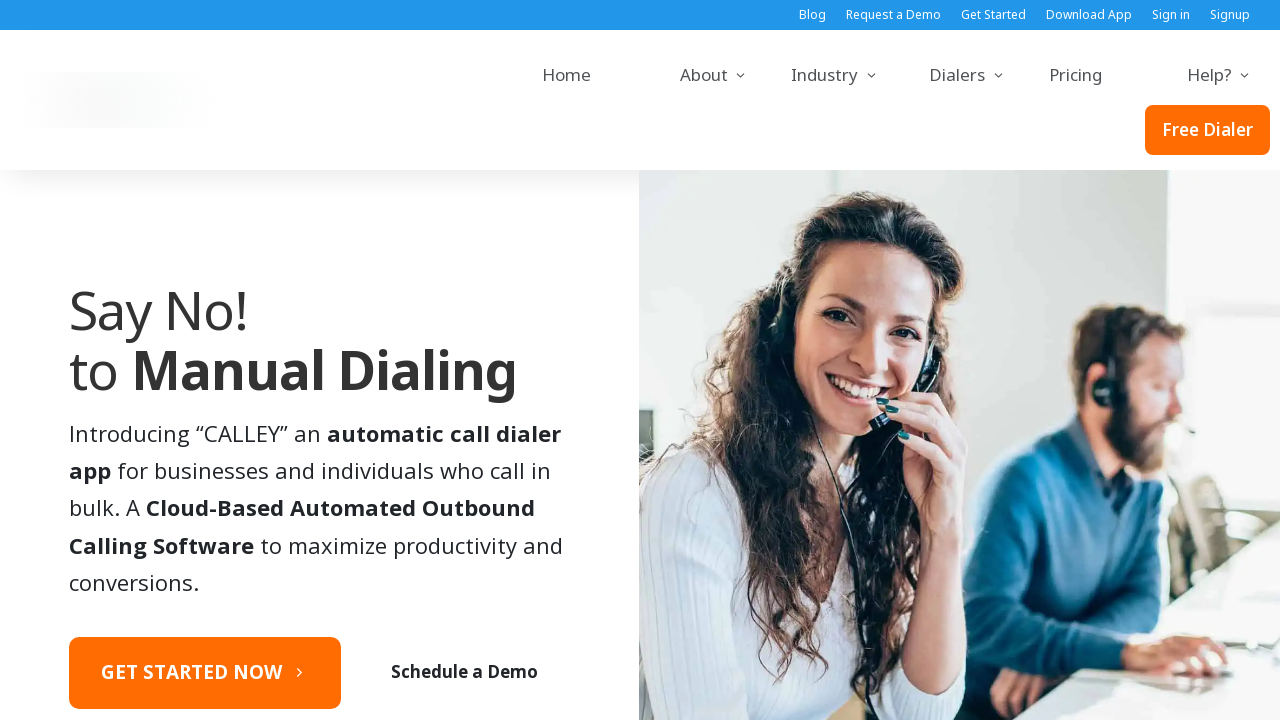

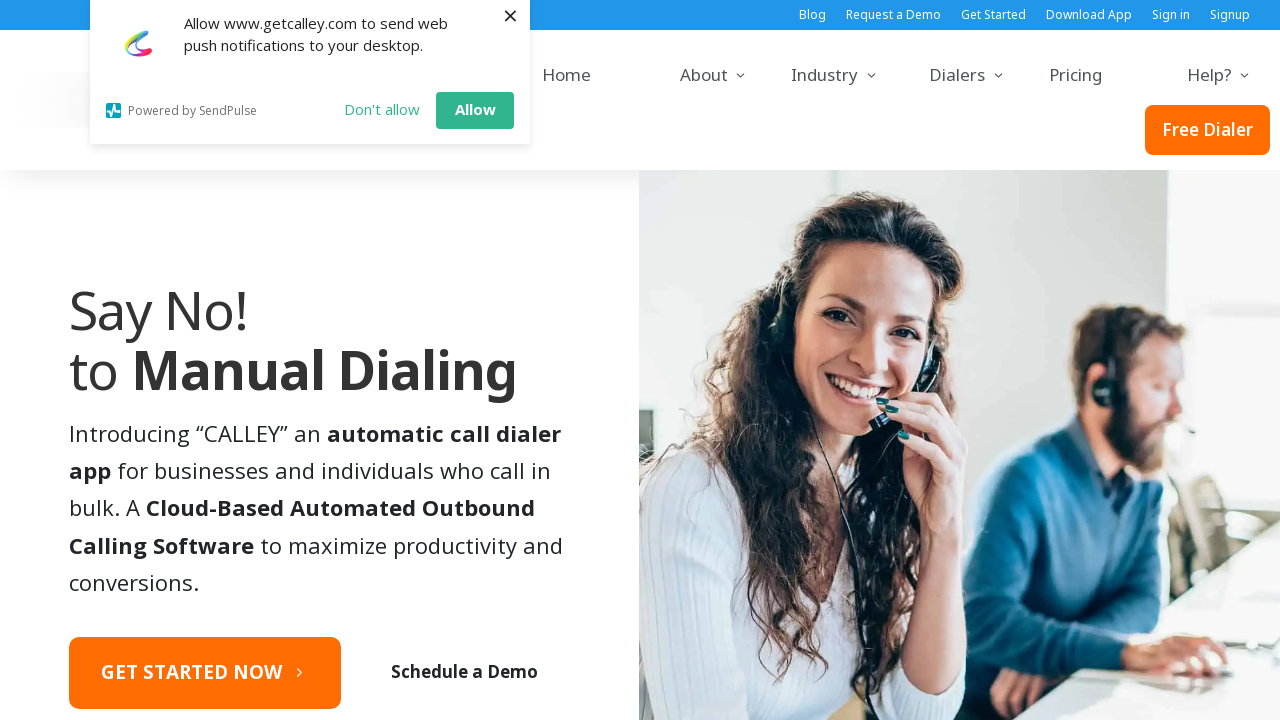